Tests the calculator's addition functionality by entering two numbers, clicking the plus and equals buttons, and verifying the result. Tests multiple addition scenarios: 15+100=115 and 1564+6=1570.

Starting URL: https://www.calculator.net/

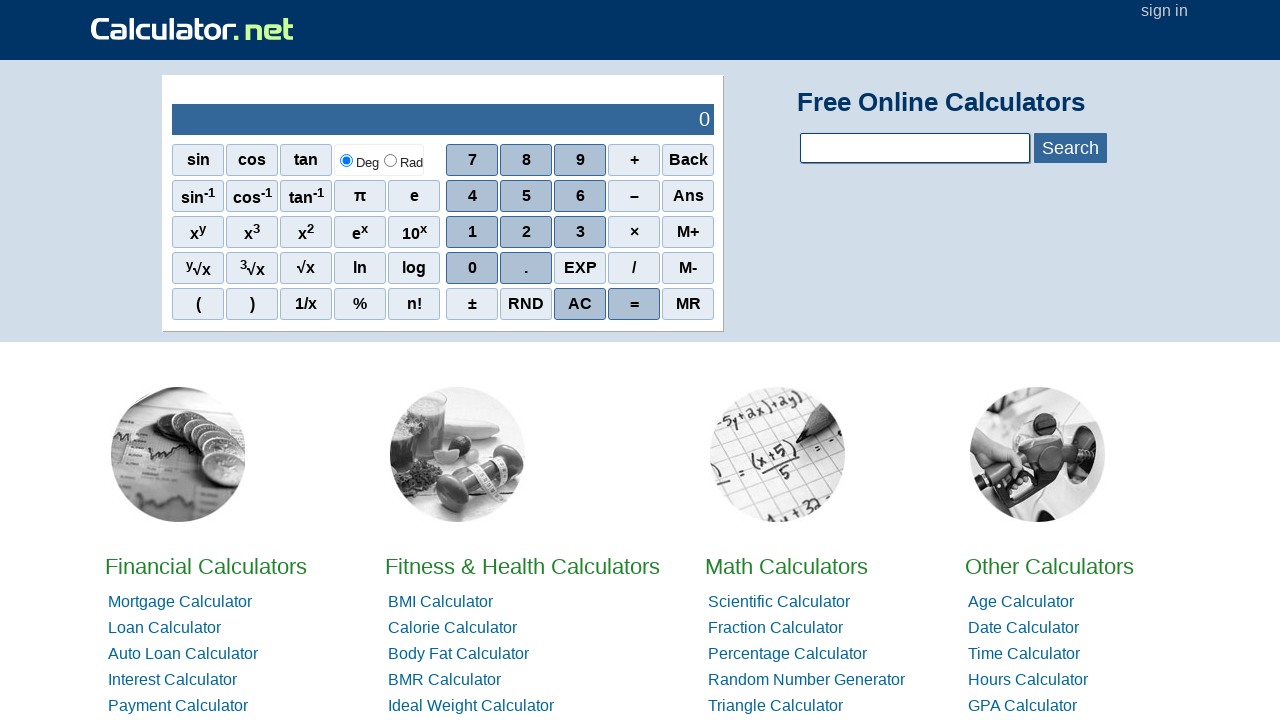

Entered first number '15' at (472, 232) on //span[.='1']
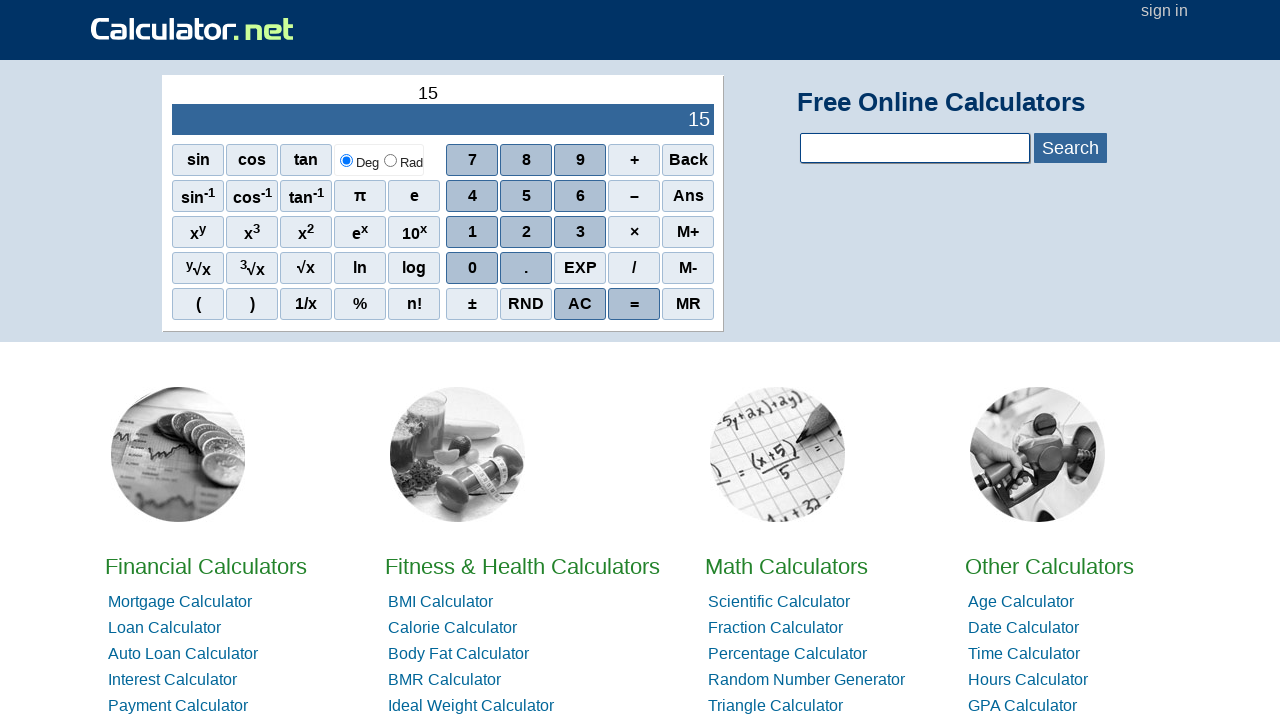

Clicked plus button at (526, 196) on //span[.='5']
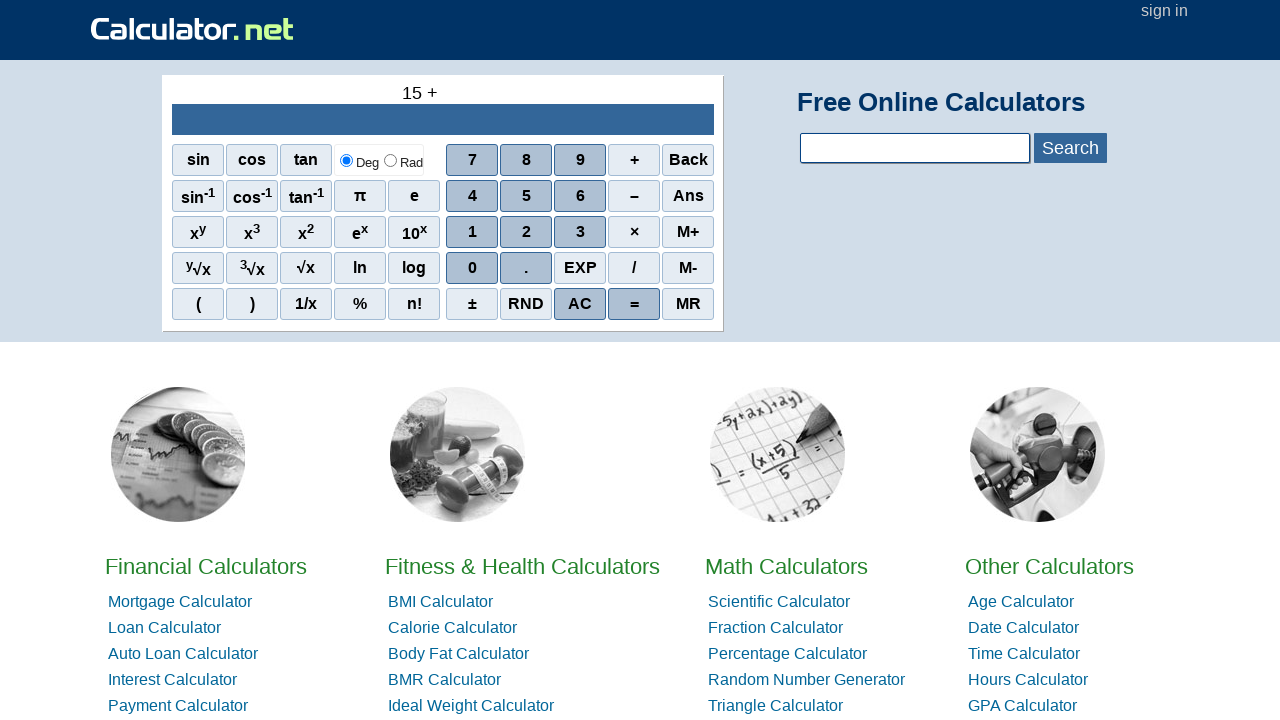

Entered second number '100'
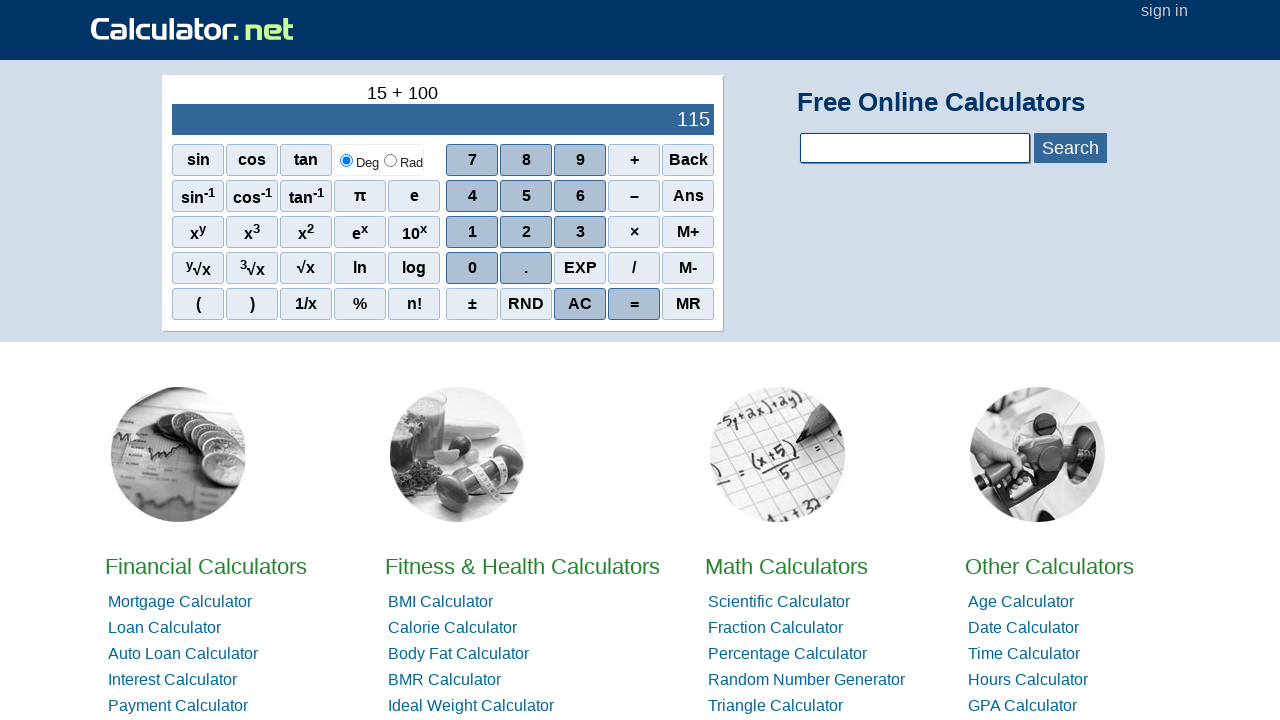

Clicked equals button at (634, 160) on xpath=//span[.='+']
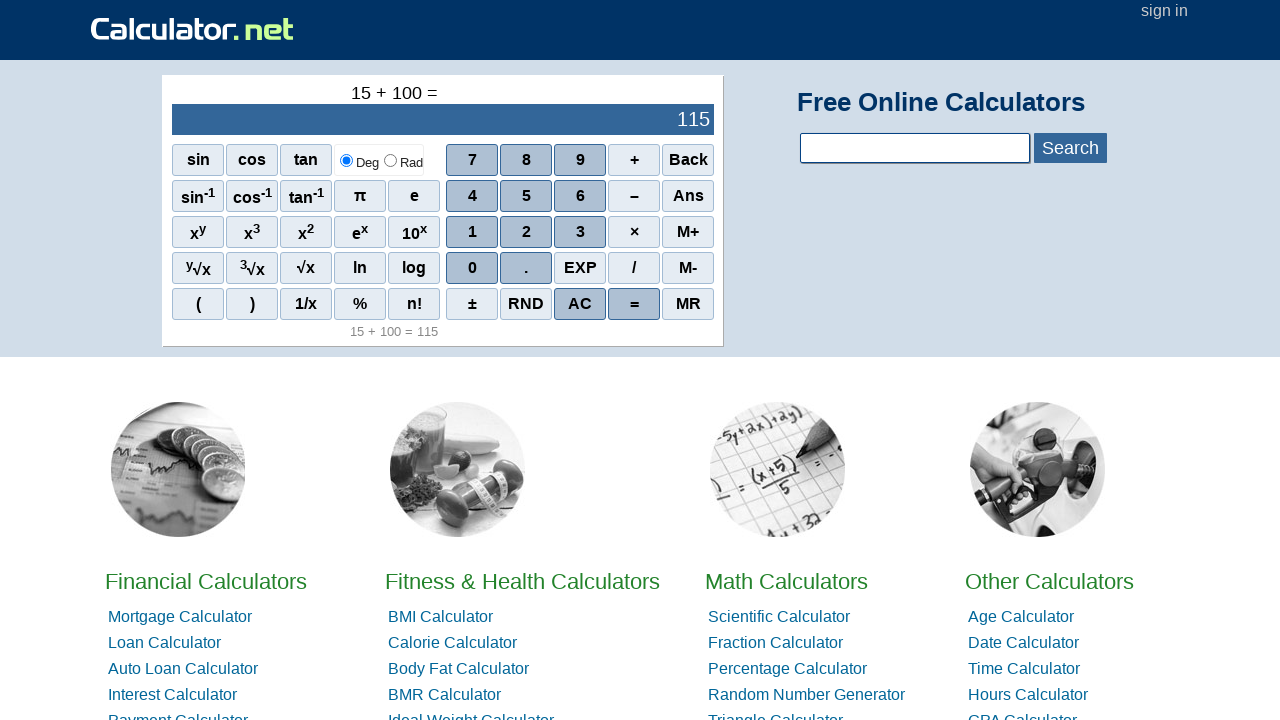

Retrieved calculator output: 115 at (472, 232) on //span[.='1']
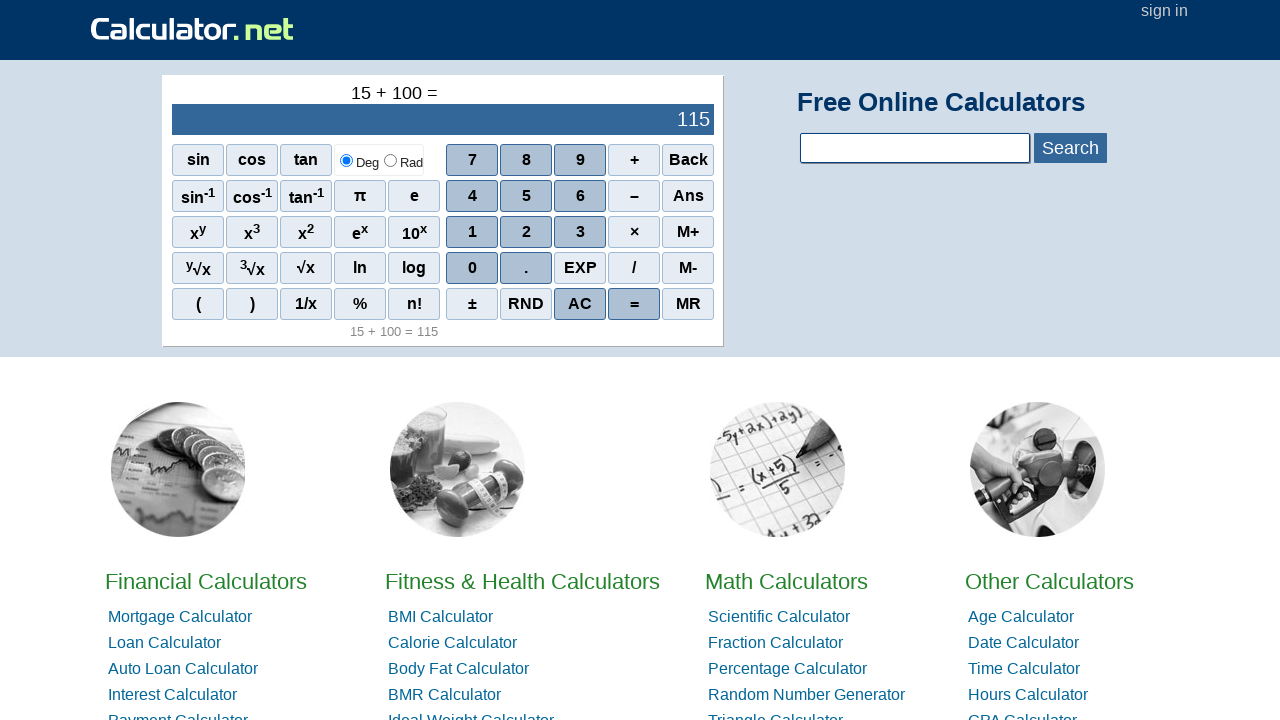

Verified result is 115 for 15 + 100 at (472, 268) on //span[.='0']
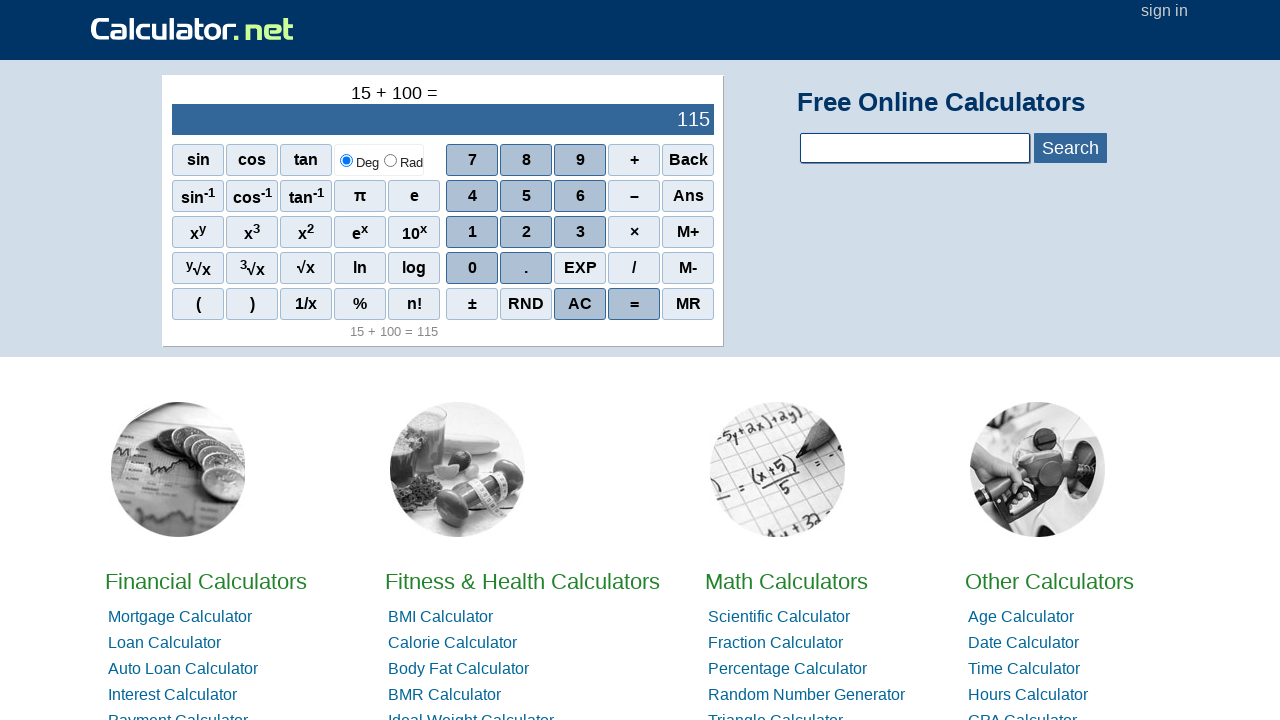

Clicked AC button to clear calculator at (472, 268) on //span[.='0']
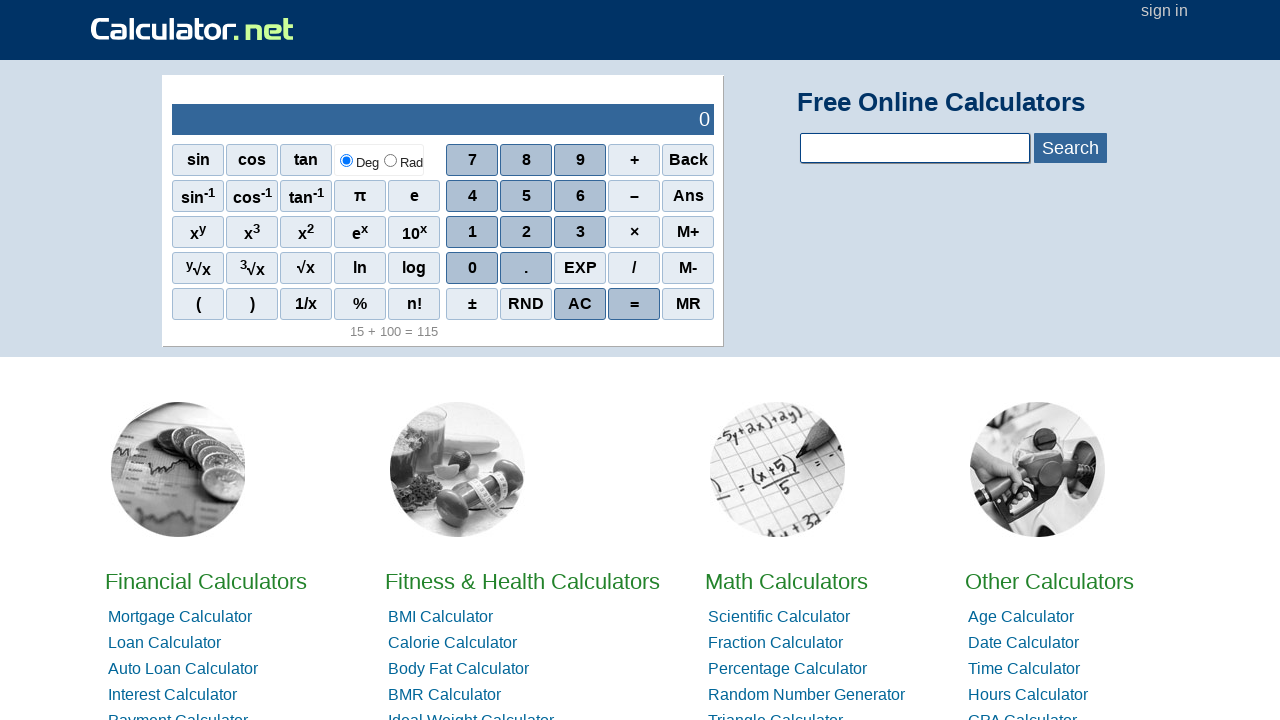

Entered first number '1564'
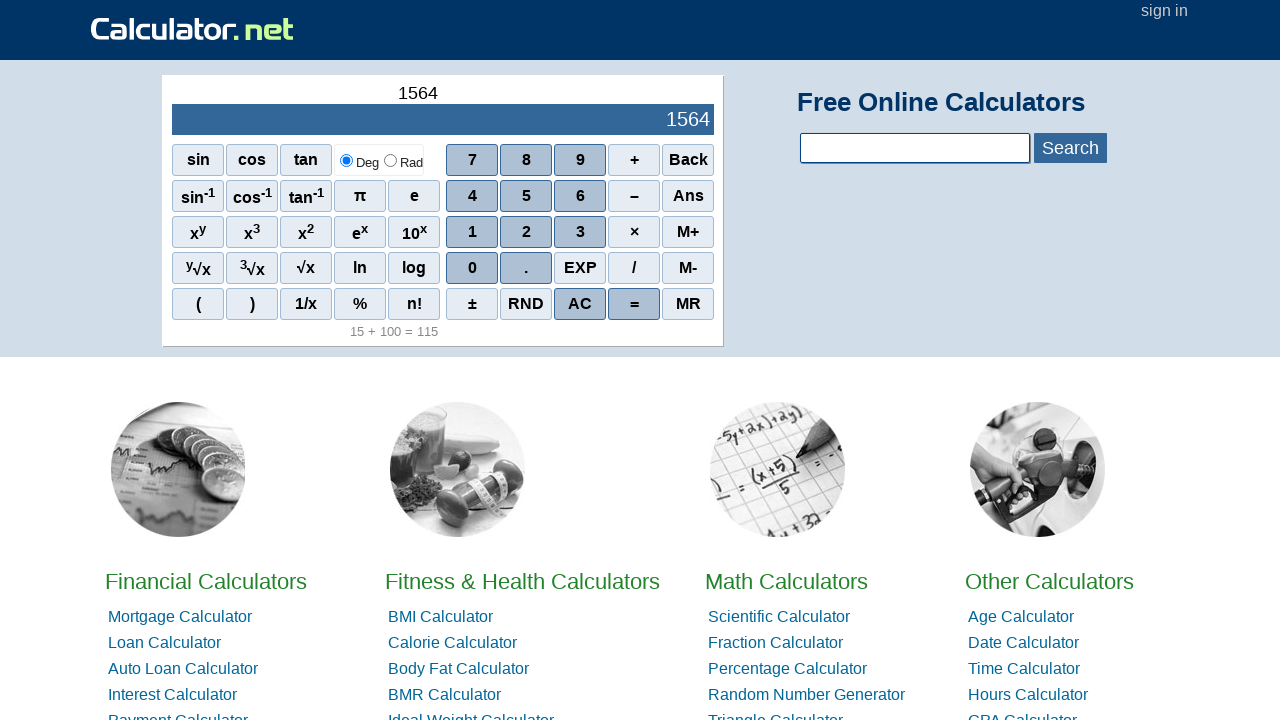

Clicked plus button at (634, 304) on xpath=//span[.='=']
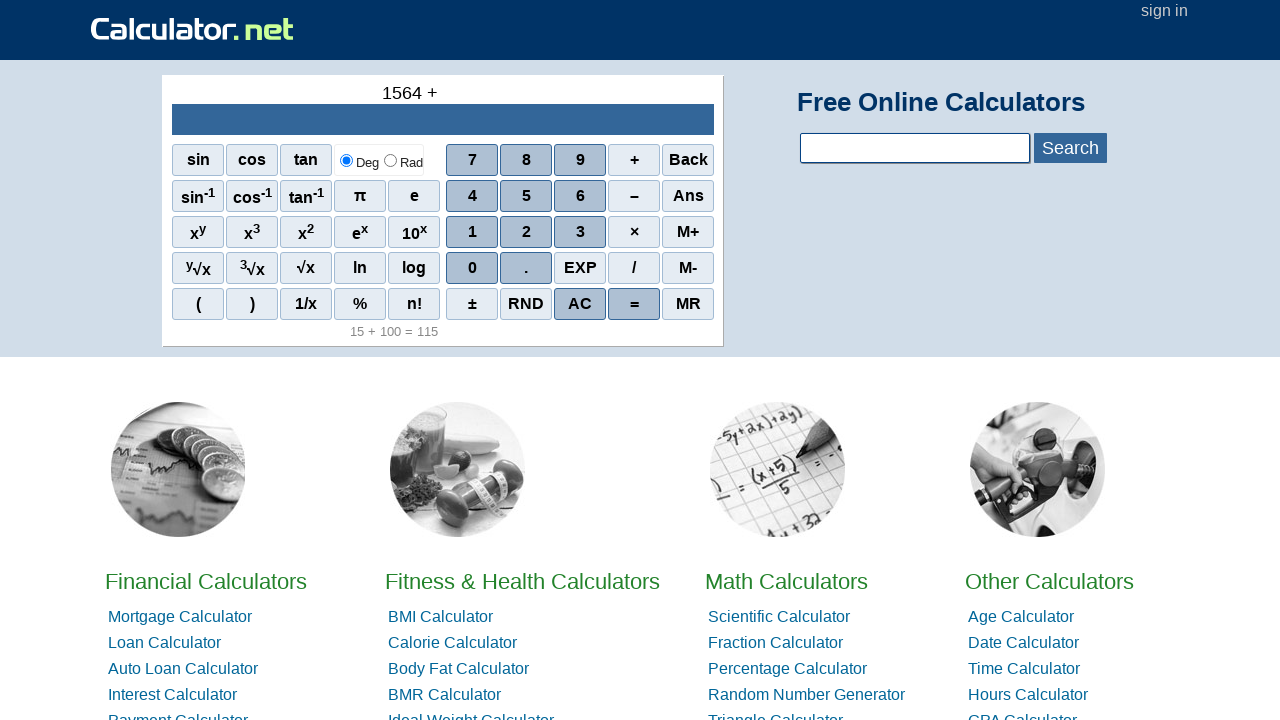

Entered second number '6'
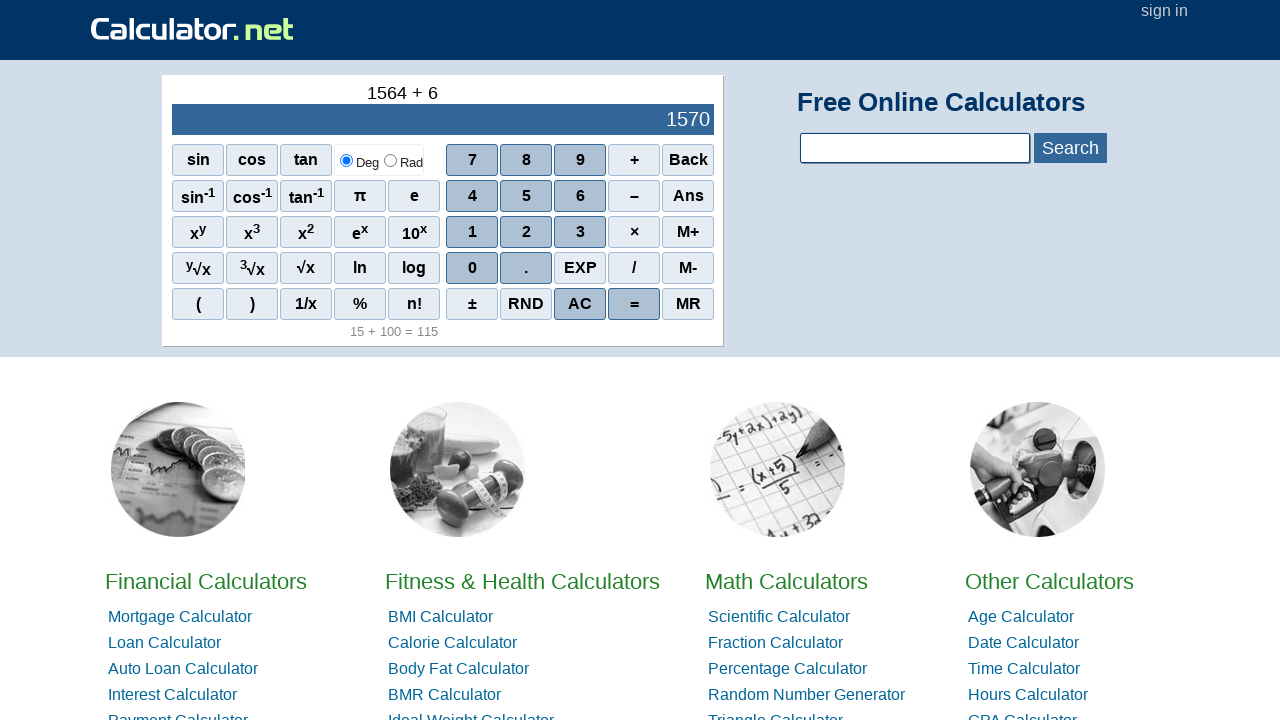

Clicked equals button
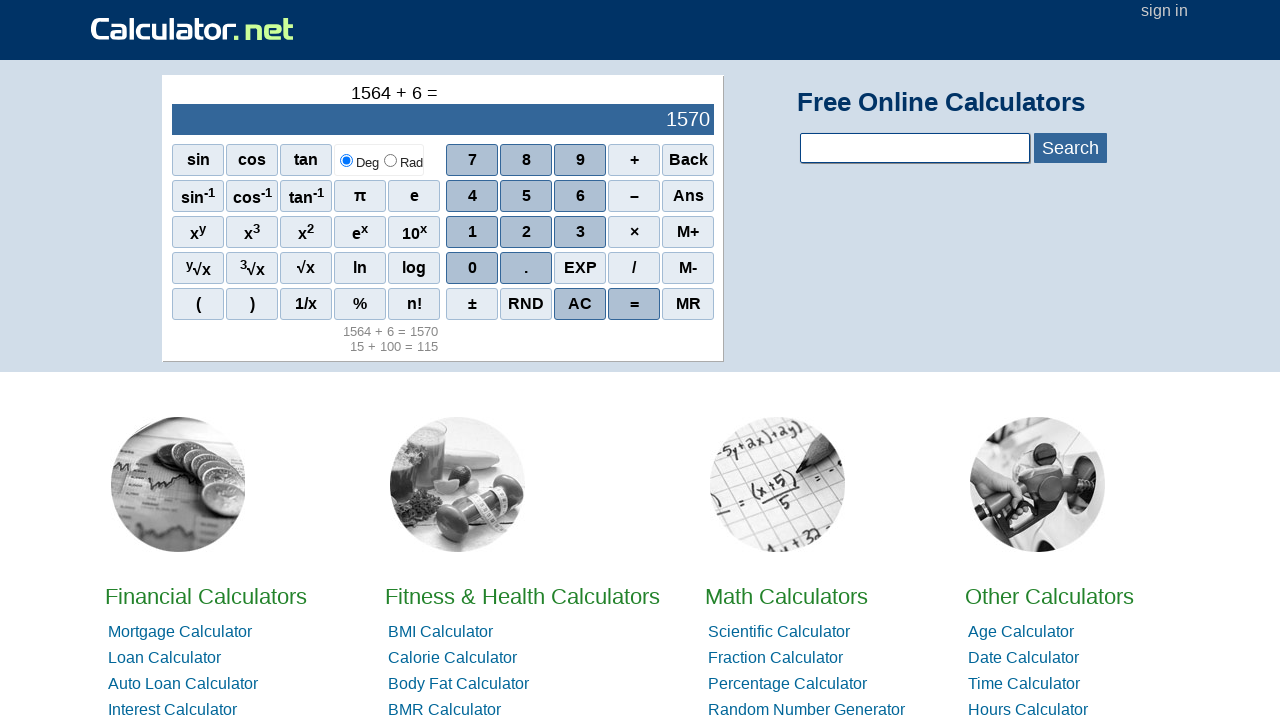

Retrieved calculator output: 1570 at (580, 304) on xpath=//span[.='AC']
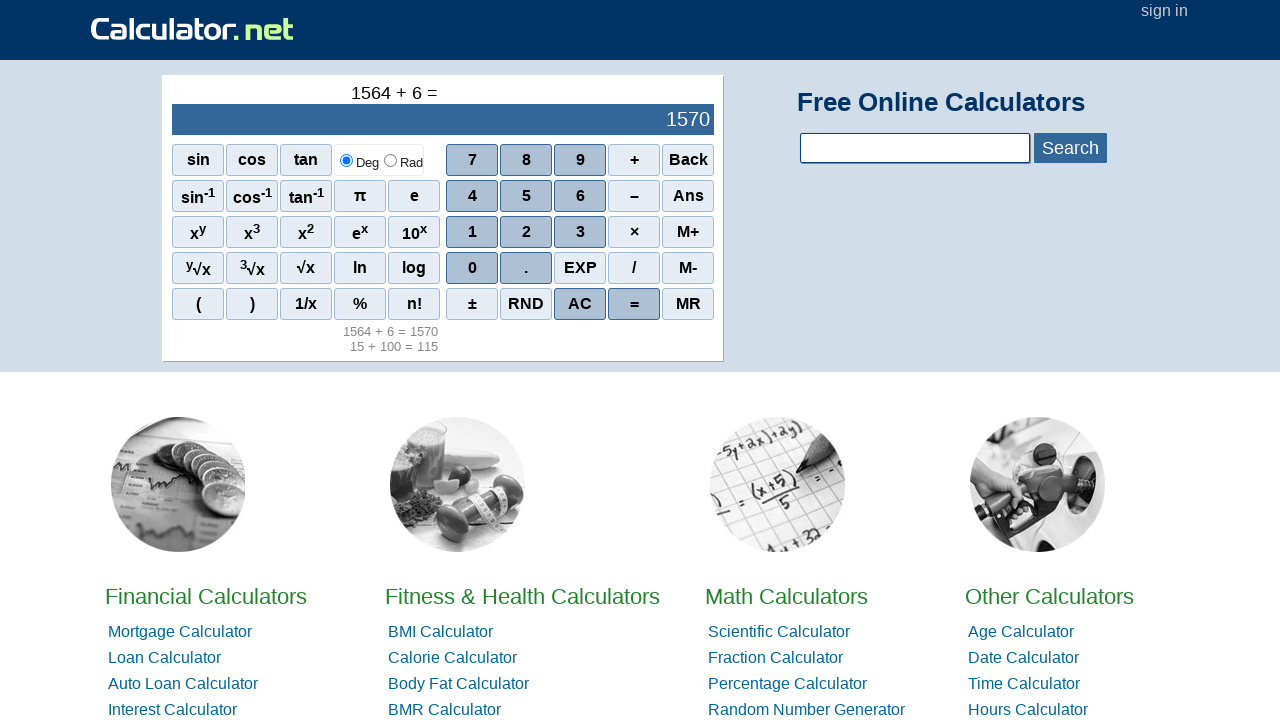

Verified result is 1570 for 1564 + 6 at (472, 232) on //span[.='1']
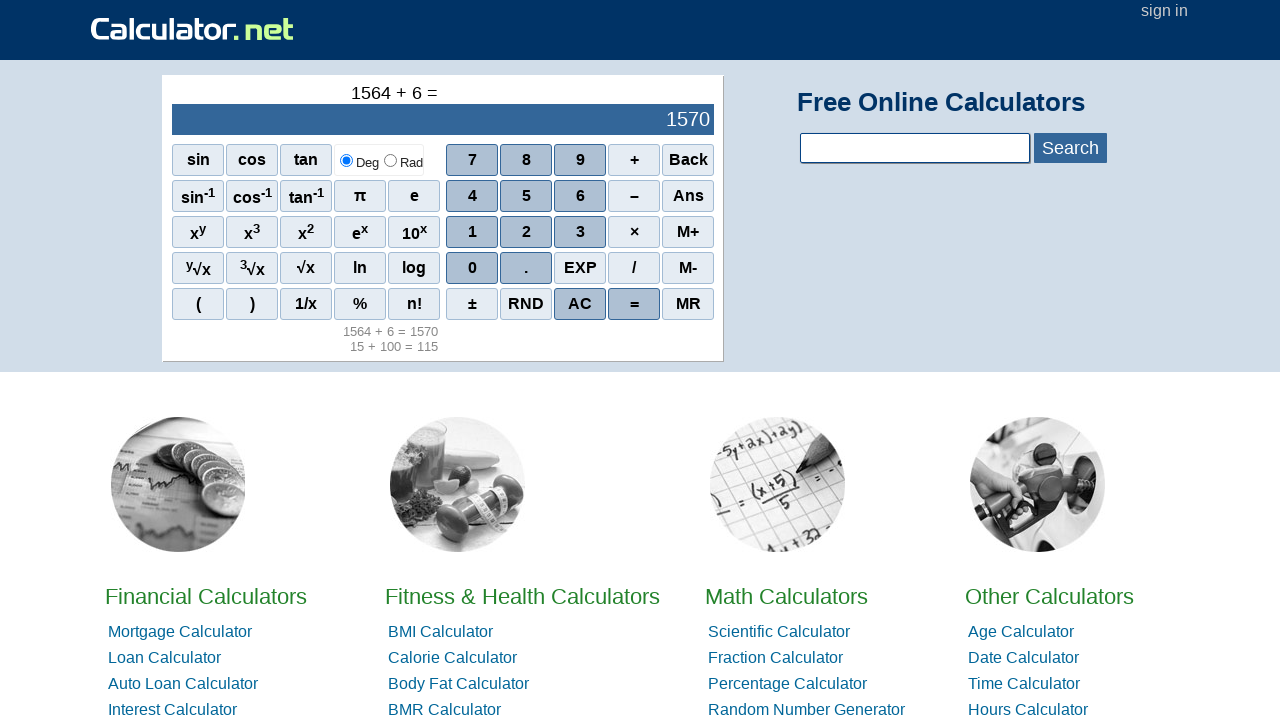

Clicked AC button to clear calculator at (526, 196) on //span[.='5']
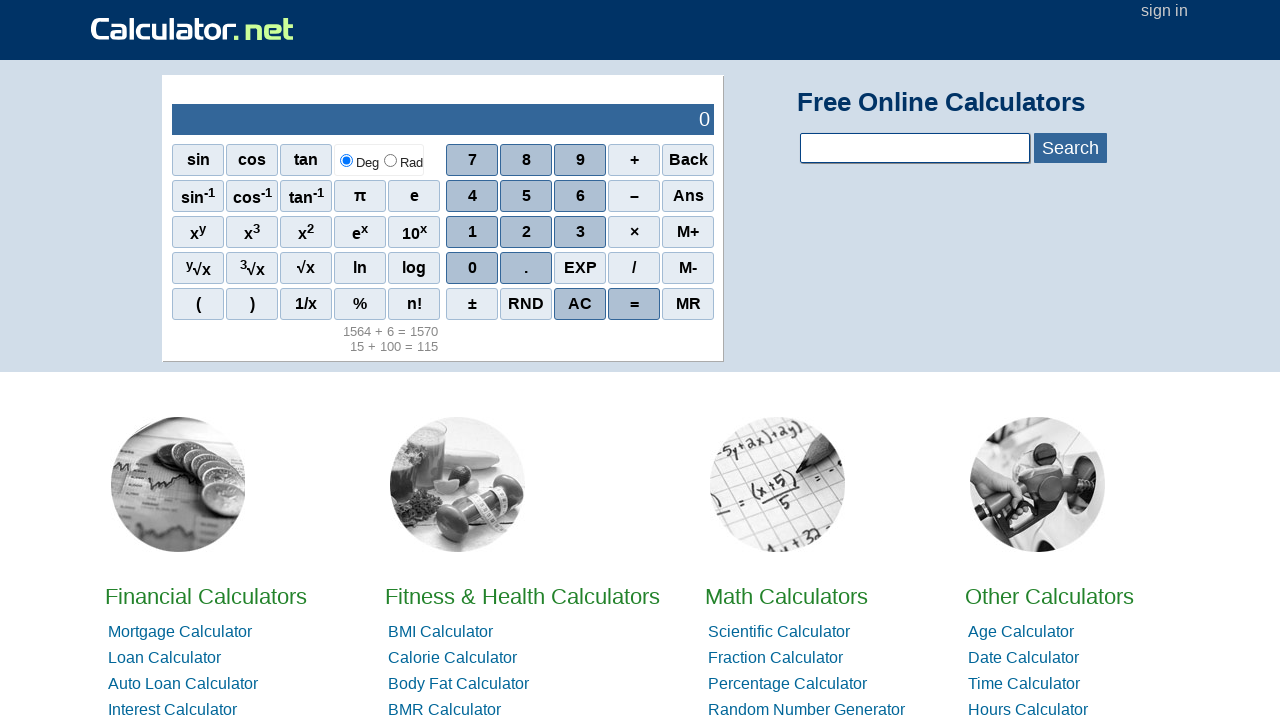

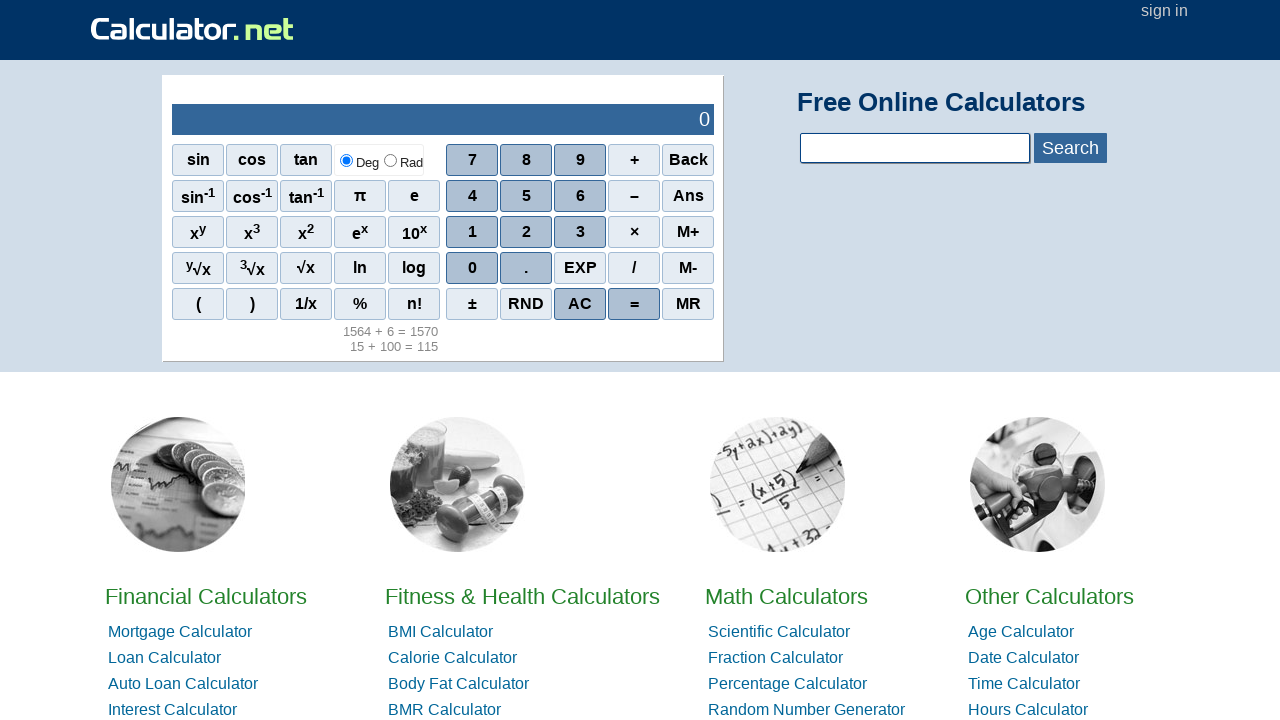